Opens the omayo blogspot demo page and maximizes the browser window to verify the page loads successfully

Starting URL: http://omayo.blogspot.com/

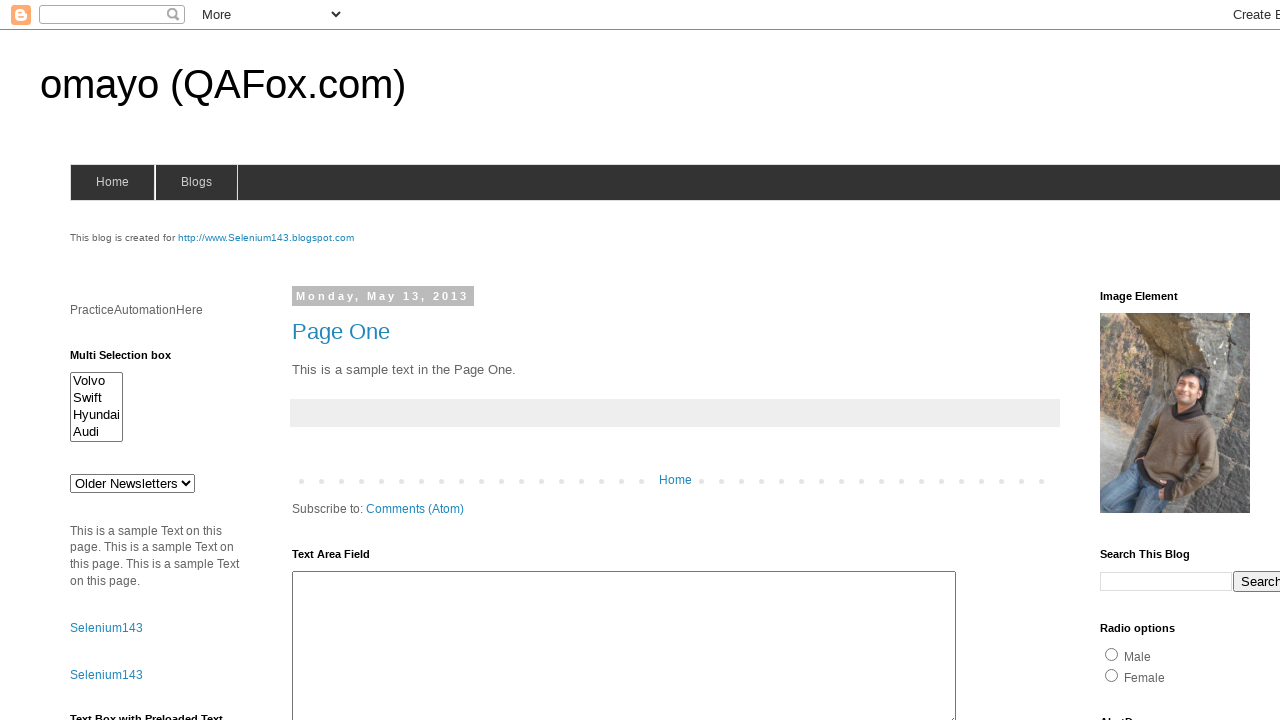

Navigated to omayo blogspot demo page
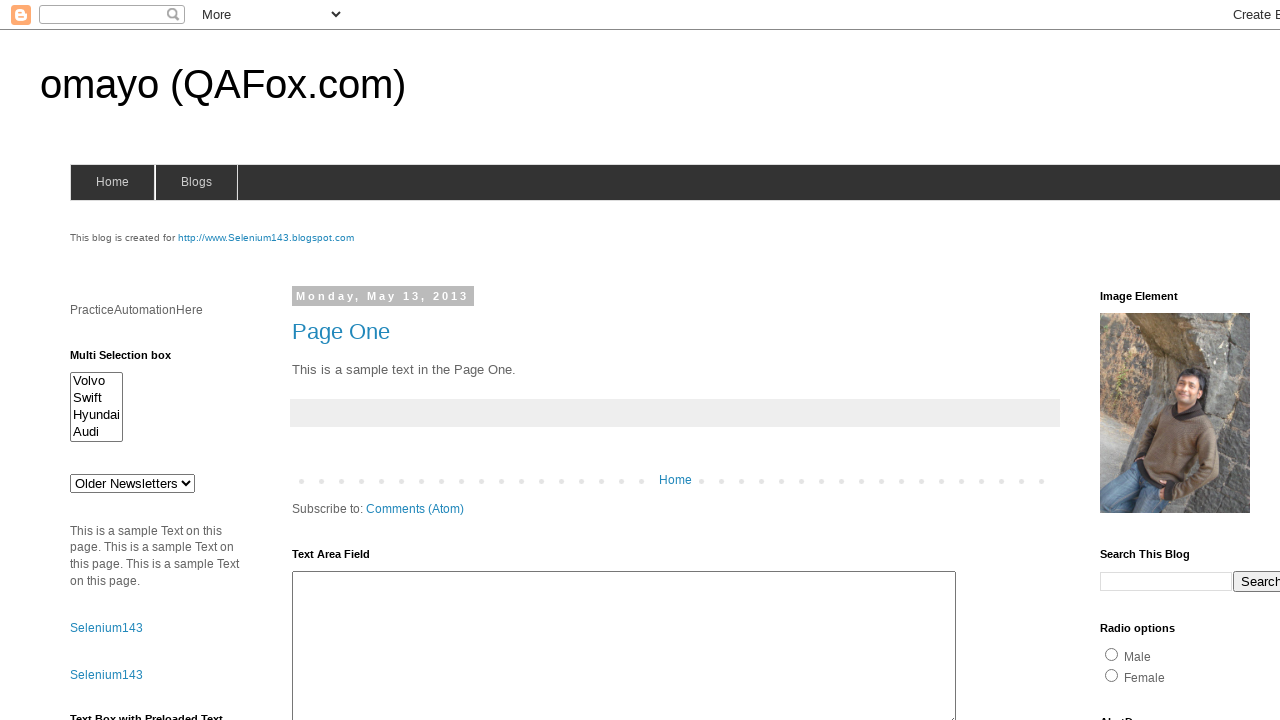

Maximized browser window to 1920x1080
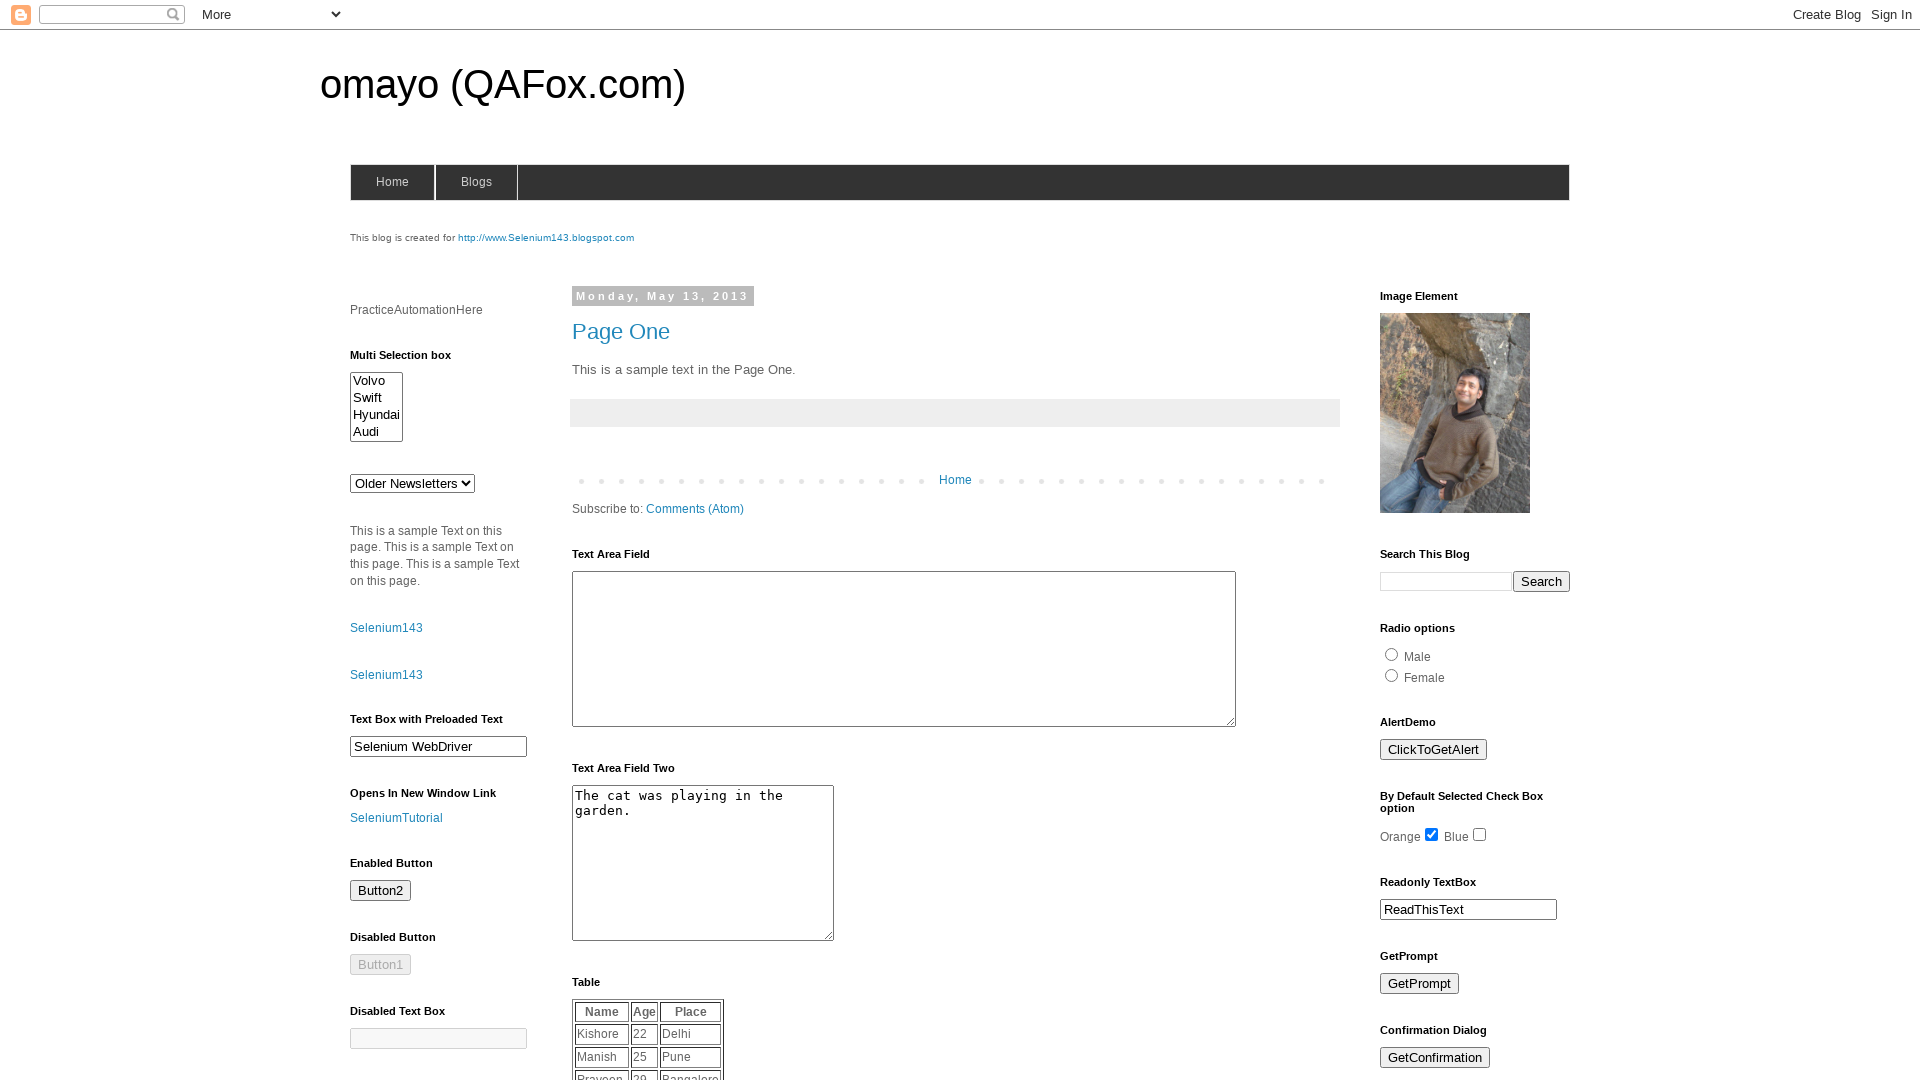

Page loaded successfully and DOM content is ready
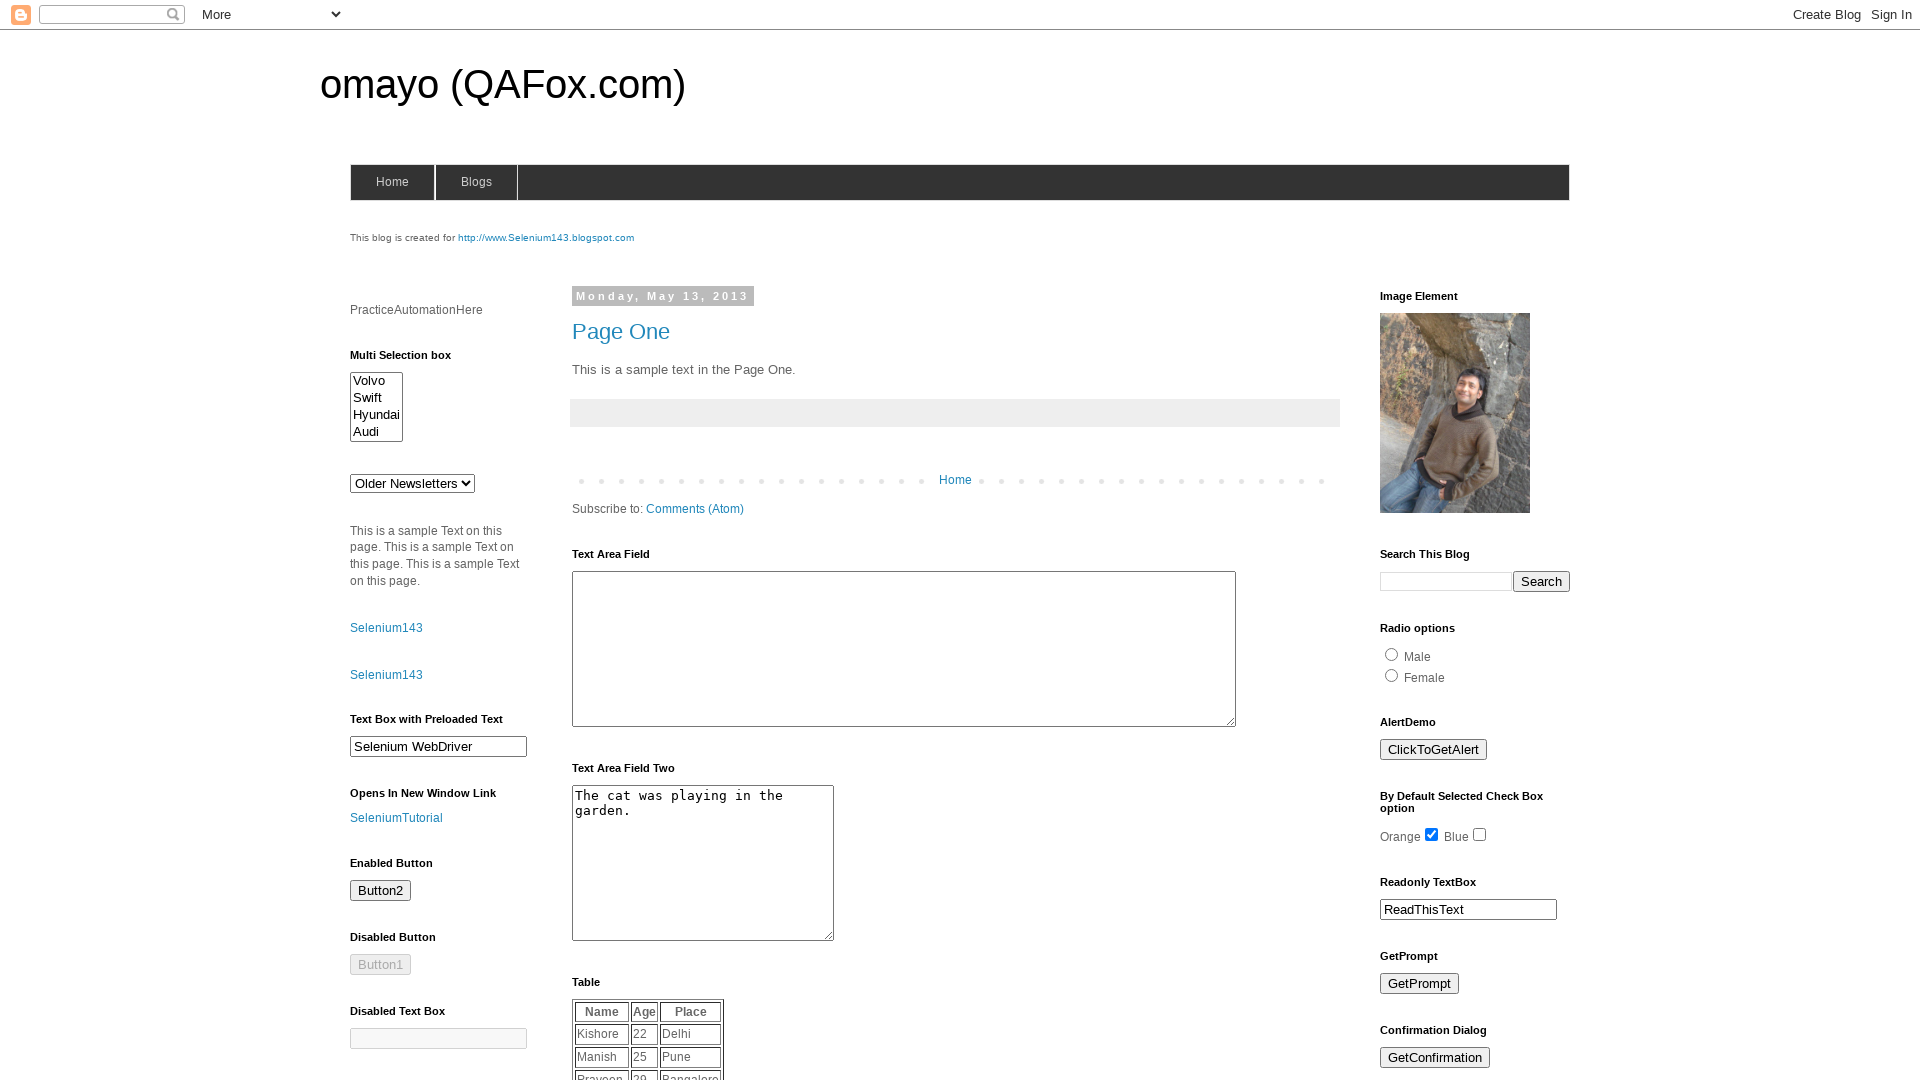

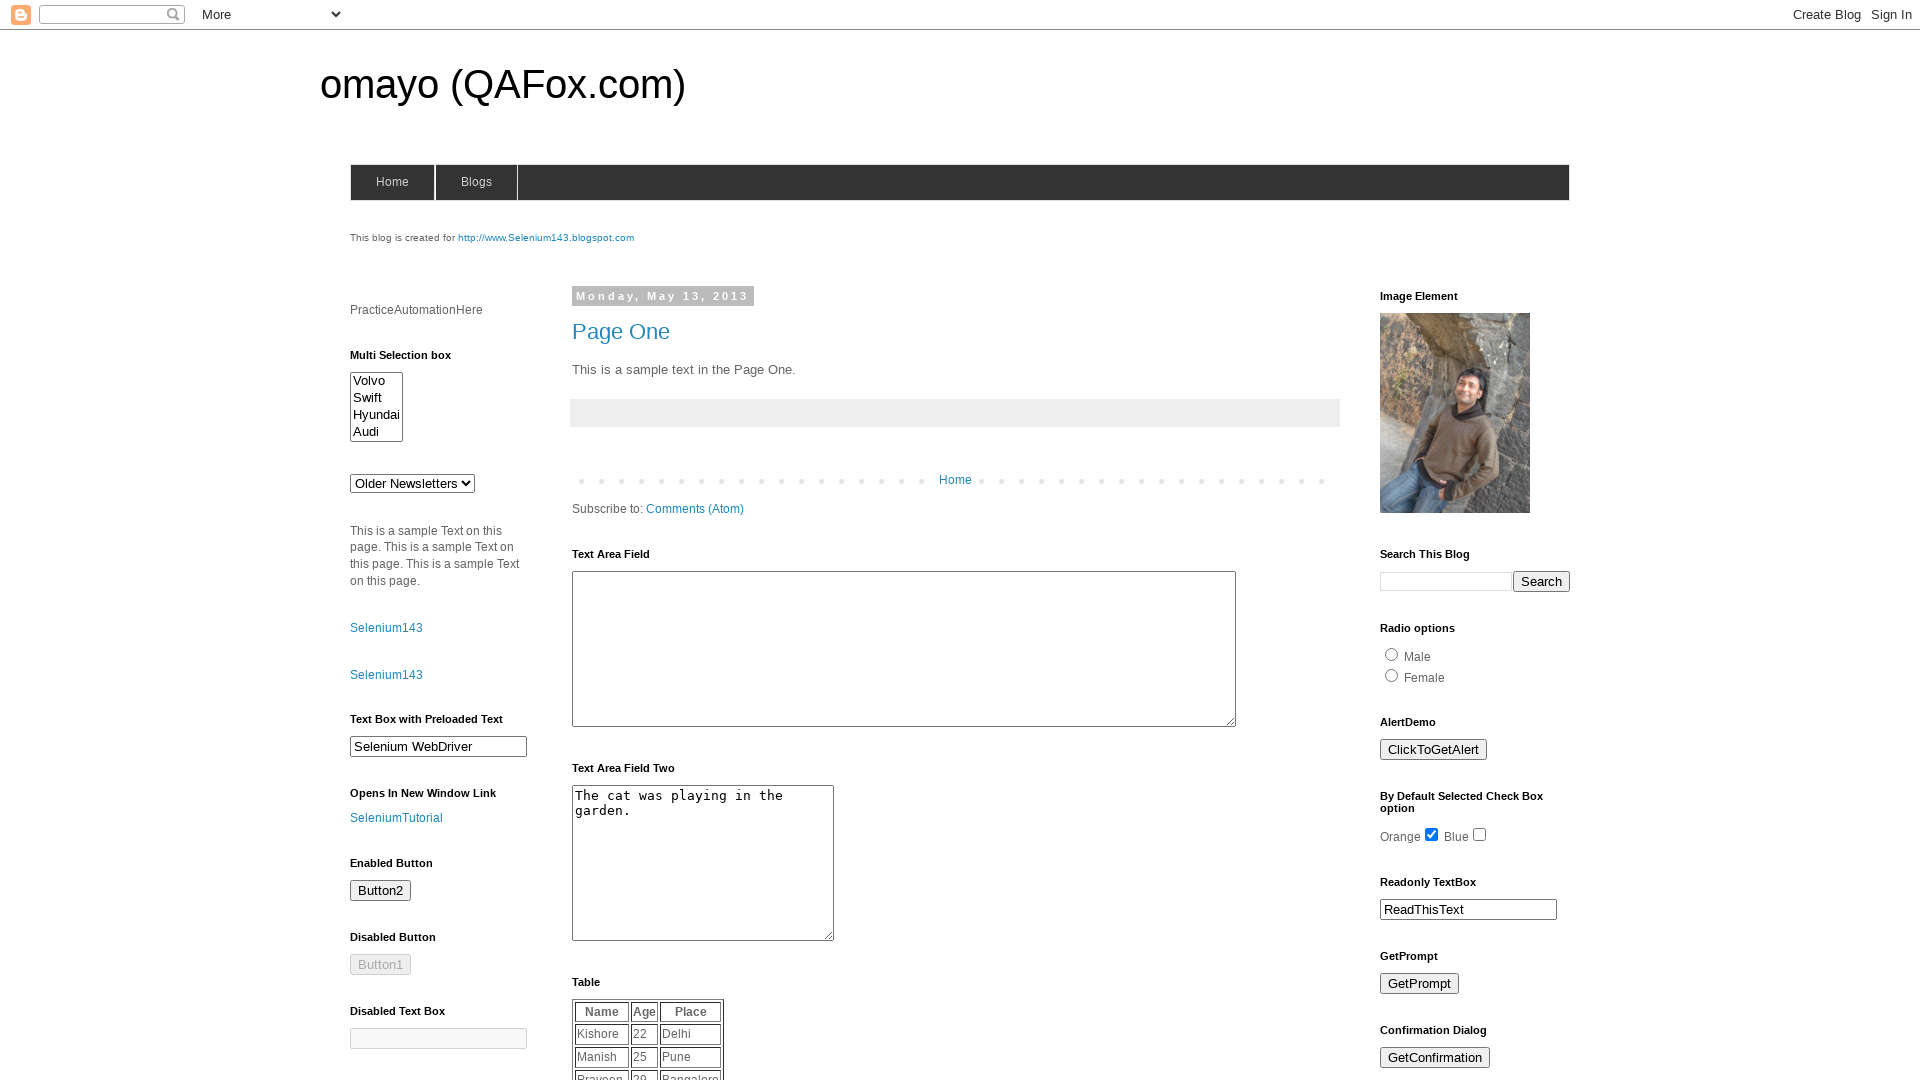